Navigates to a frames test page, scrolls down the page, and verifies the page content is accessible after scrolling

Starting URL: https://applitools.github.io/demo/TestPages/FramesTestPage/

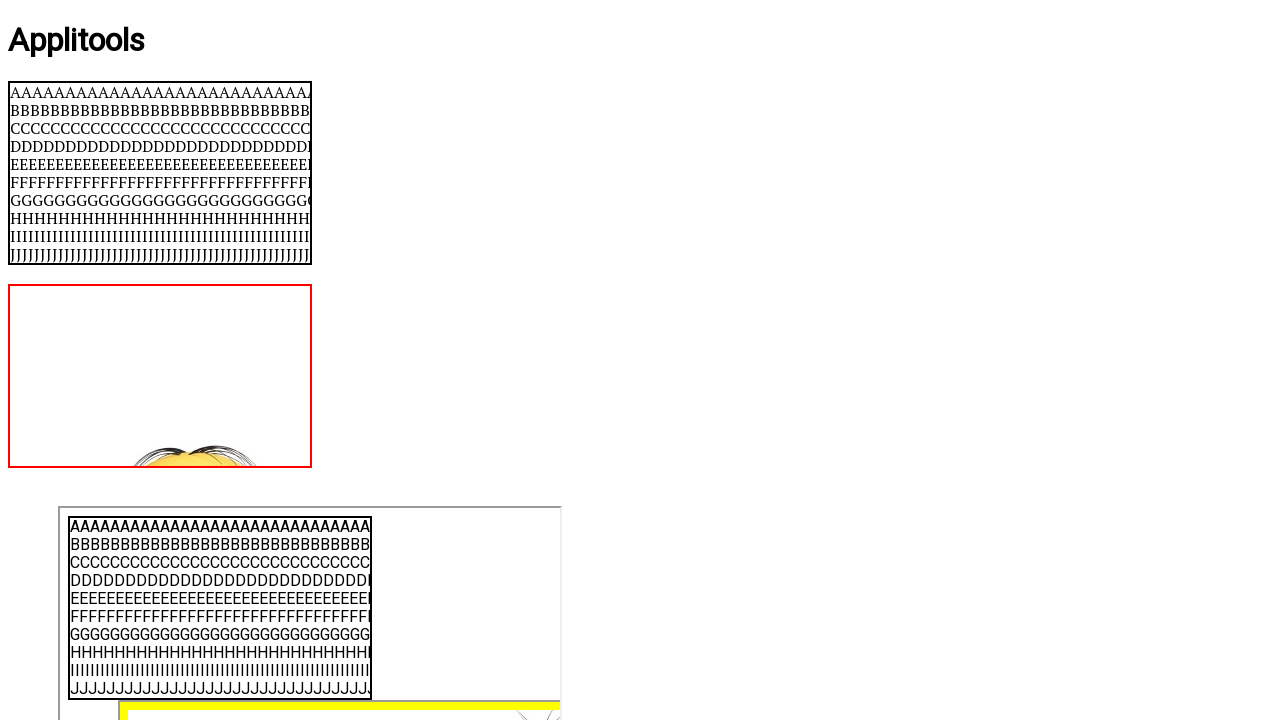

Navigated to frames test page
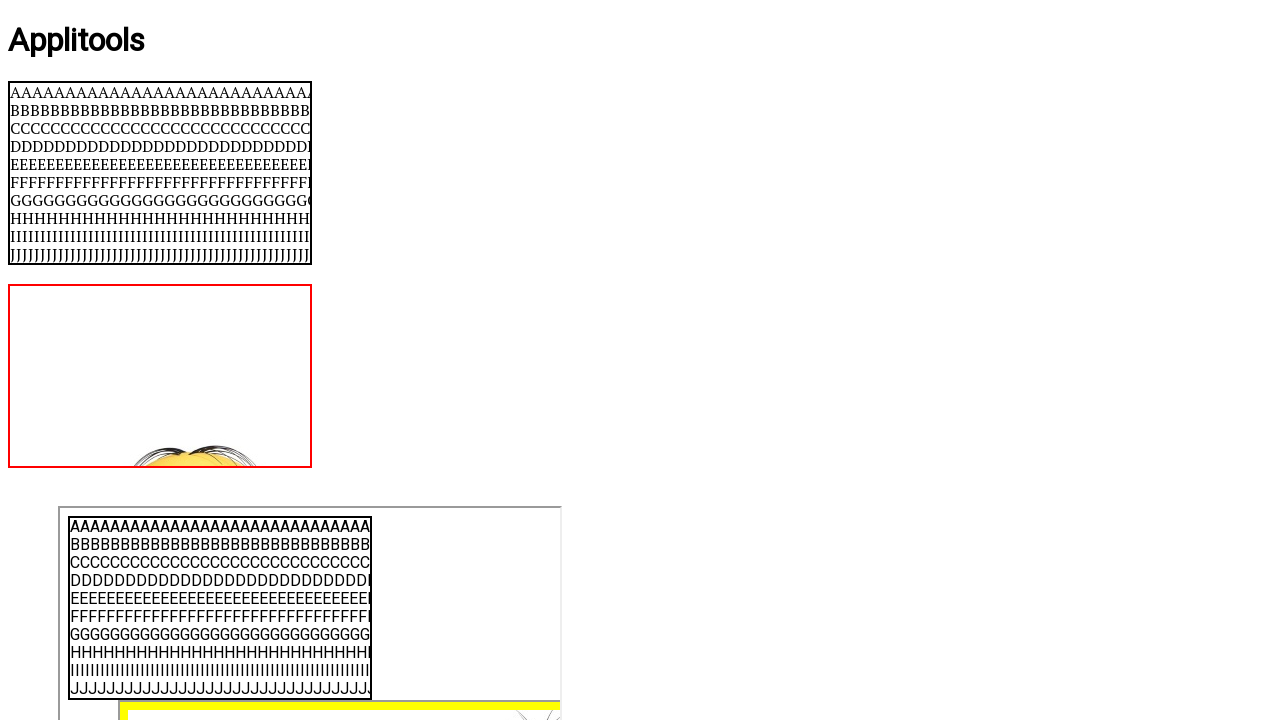

Scrolled down the page by 350 pixels
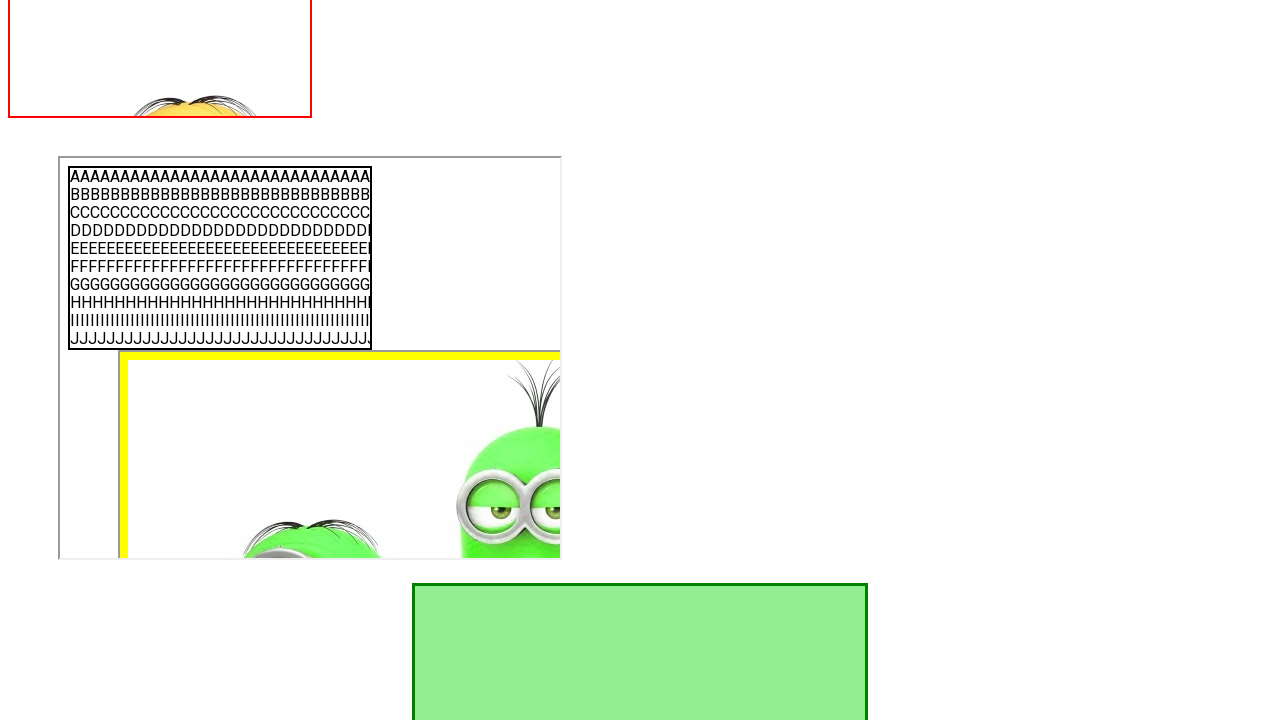

Waited 500ms for page to stabilize after scrolling
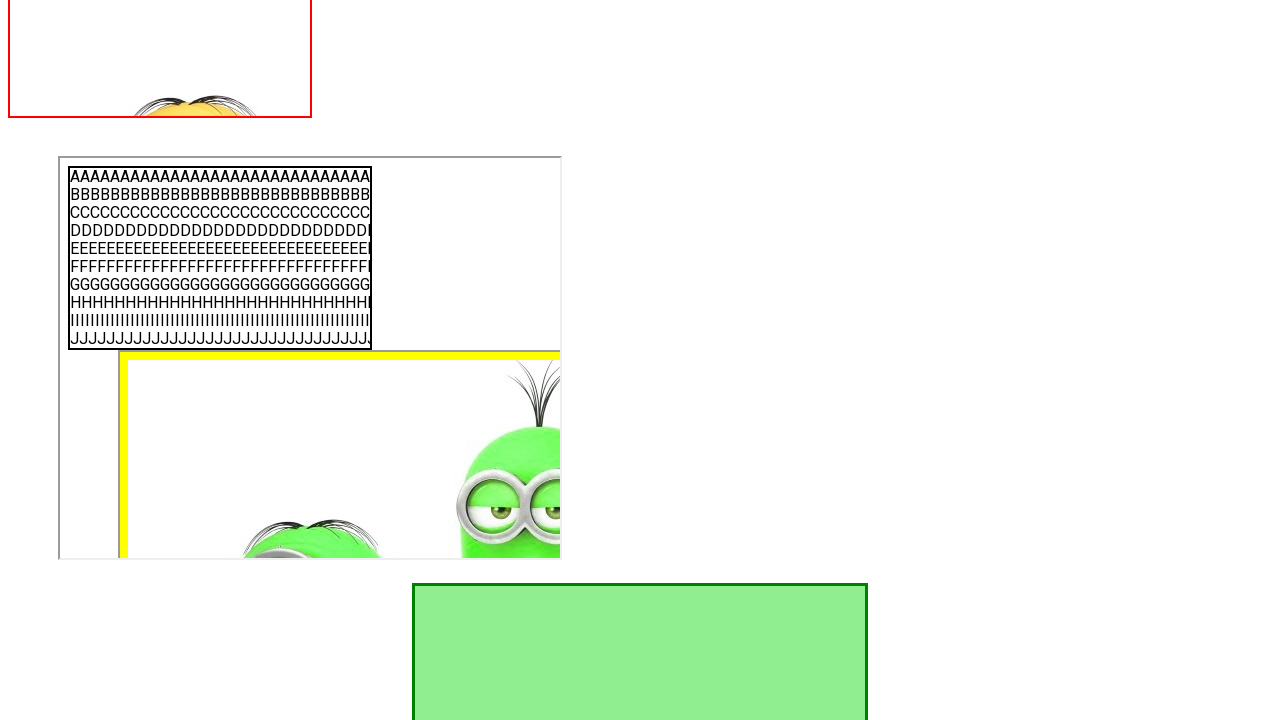

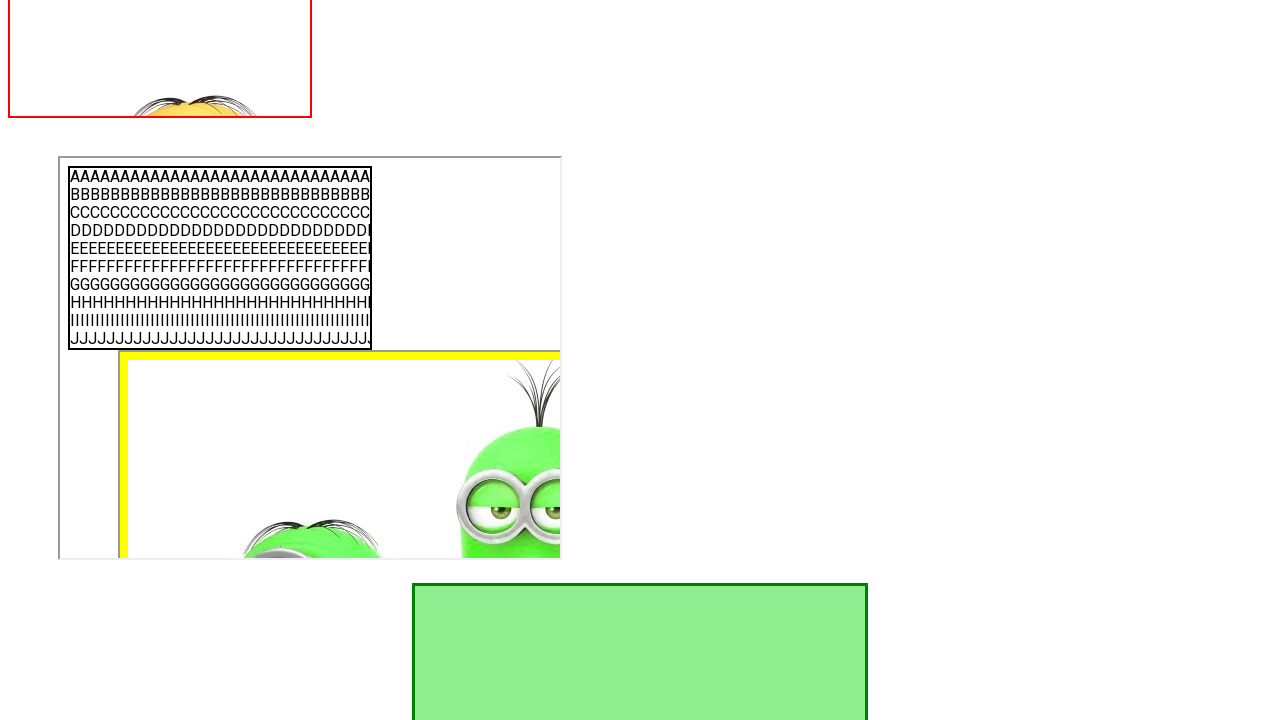